Tests marking all todo items as completed using the toggle-all checkbox.

Starting URL: https://demo.playwright.dev/todomvc

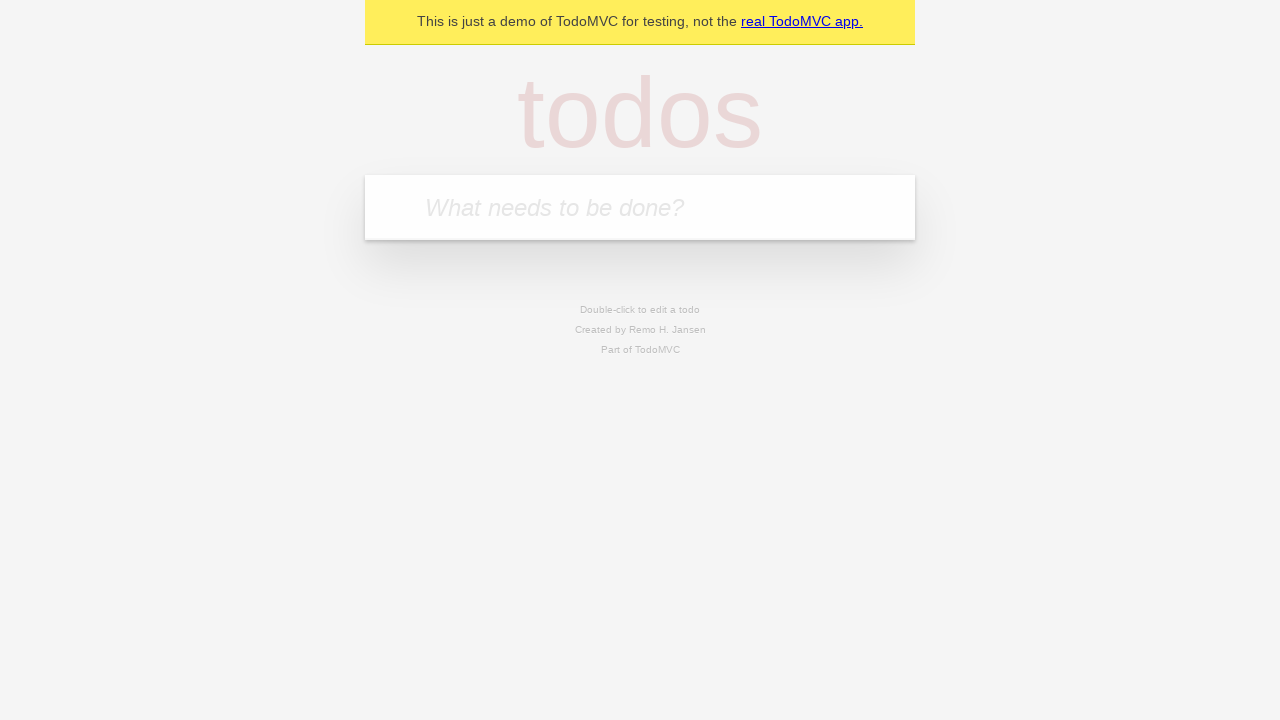

Filled todo input with 'buy some cheese' on internal:attr=[placeholder="What needs to be done?"i]
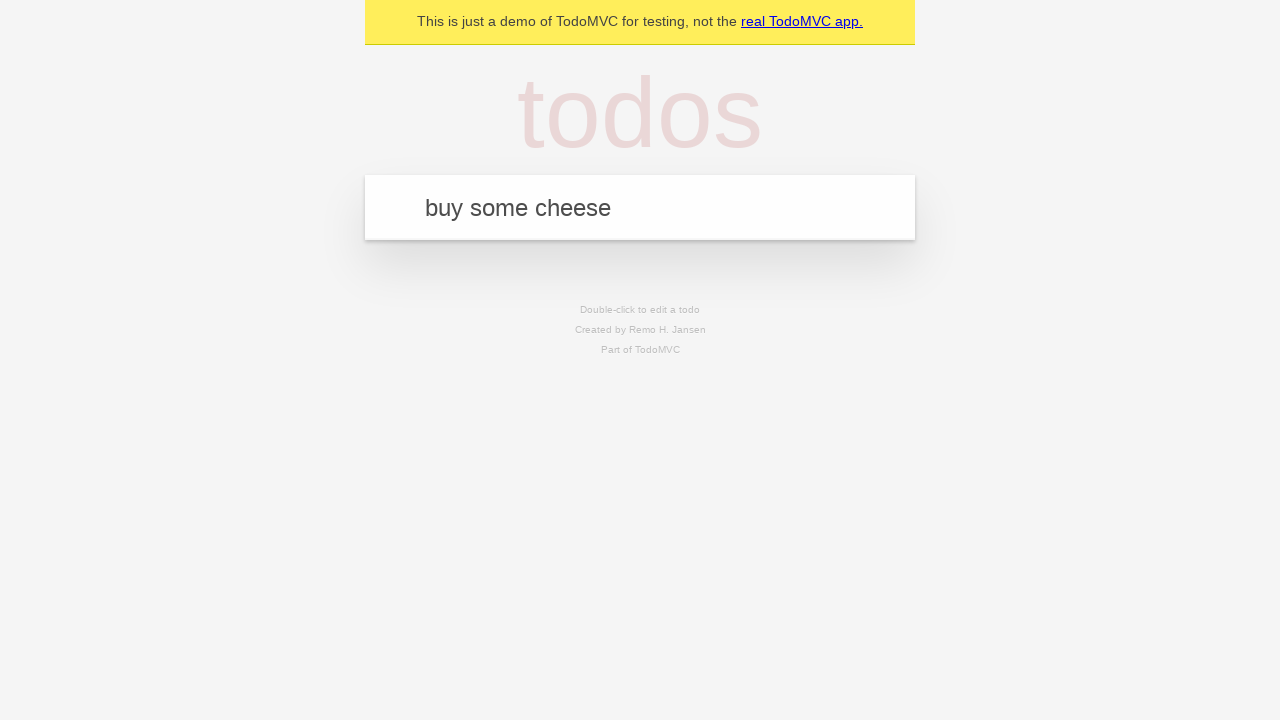

Pressed Enter to add first todo item on internal:attr=[placeholder="What needs to be done?"i]
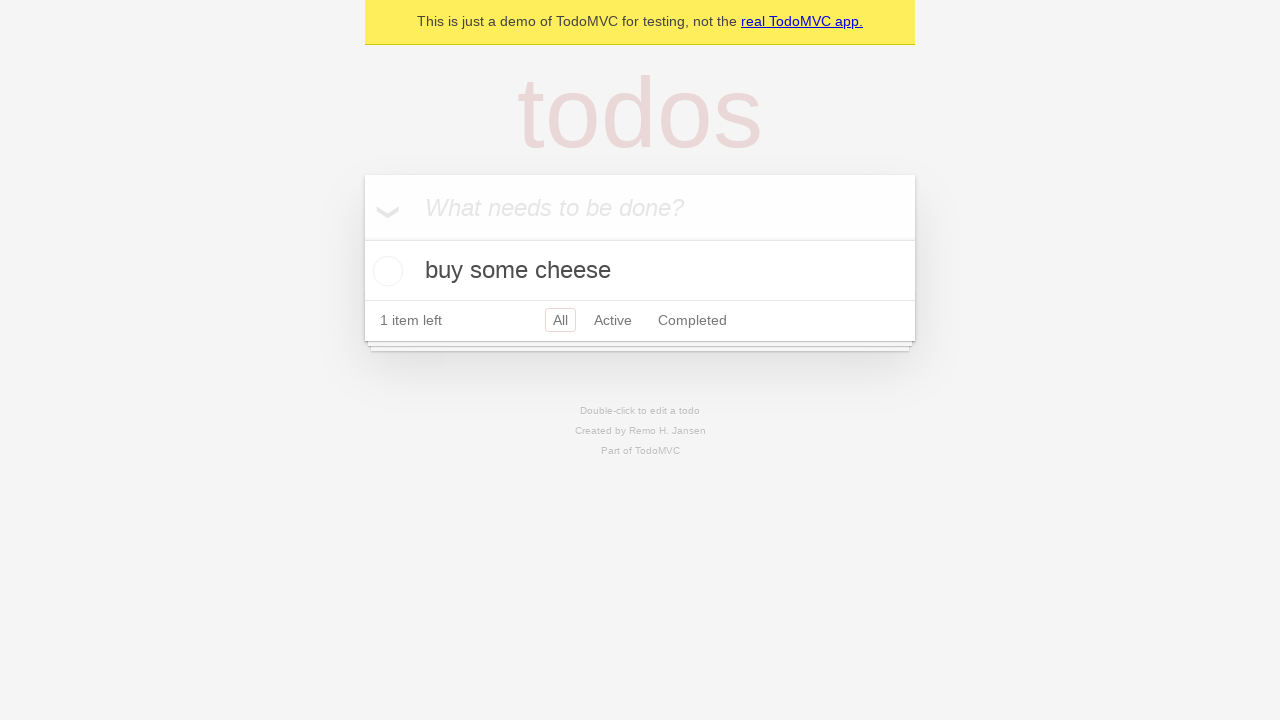

Filled todo input with 'feed the cat' on internal:attr=[placeholder="What needs to be done?"i]
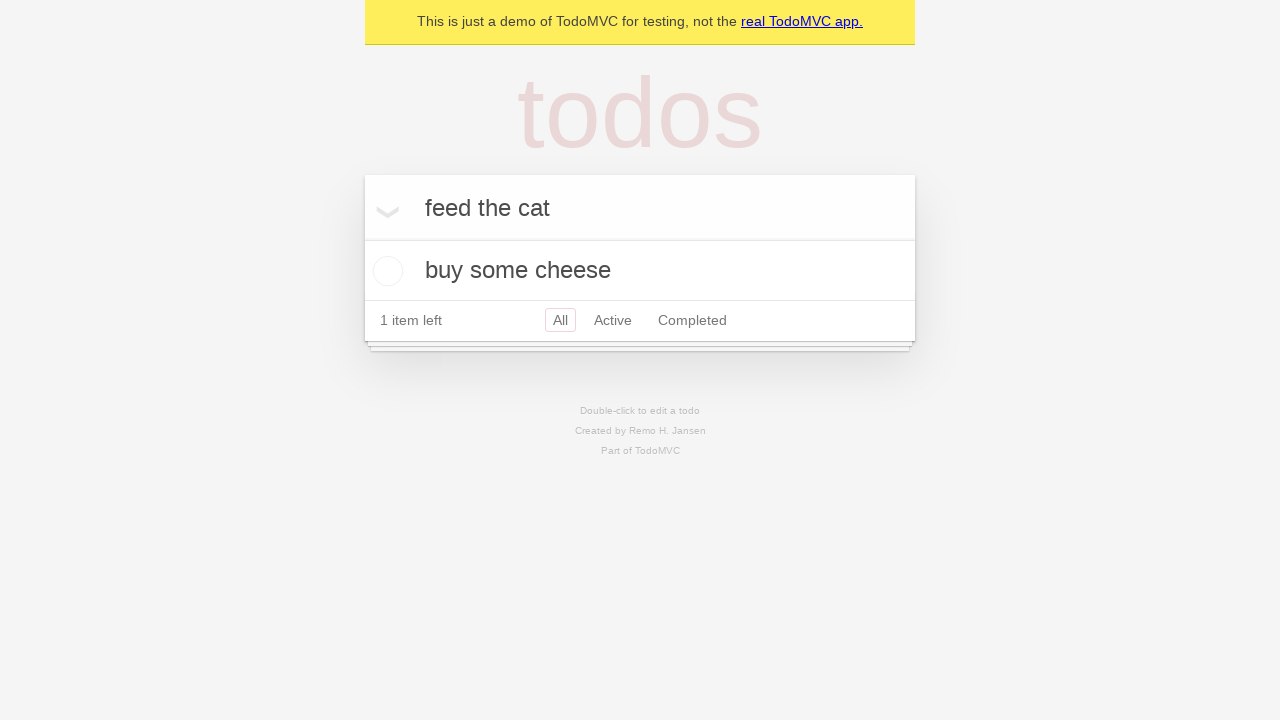

Pressed Enter to add second todo item on internal:attr=[placeholder="What needs to be done?"i]
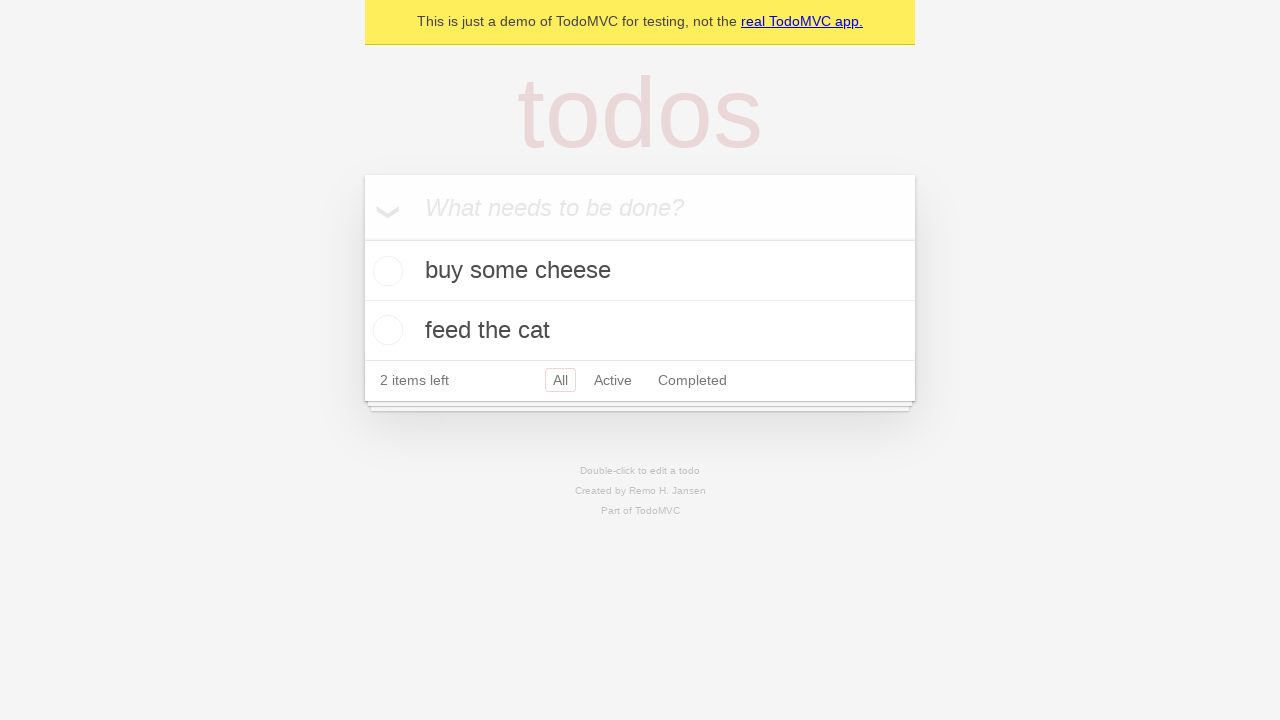

Filled todo input with 'book a doctors appointment' on internal:attr=[placeholder="What needs to be done?"i]
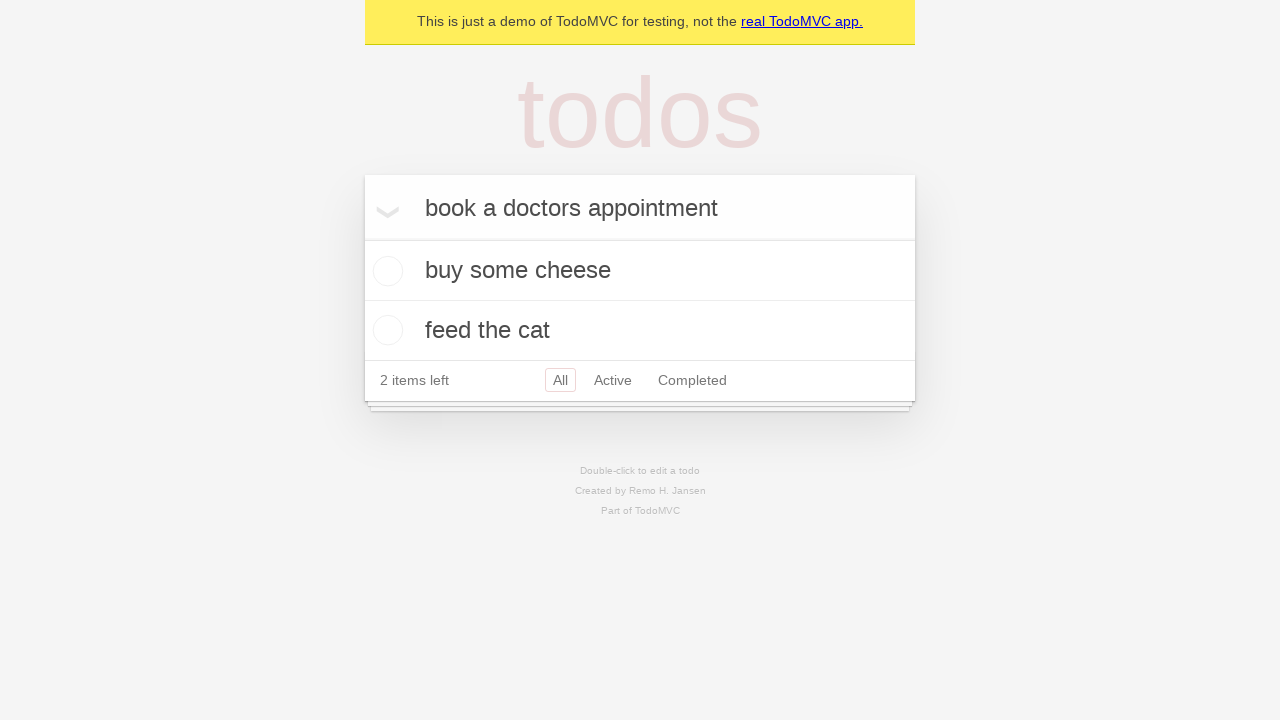

Pressed Enter to add third todo item on internal:attr=[placeholder="What needs to be done?"i]
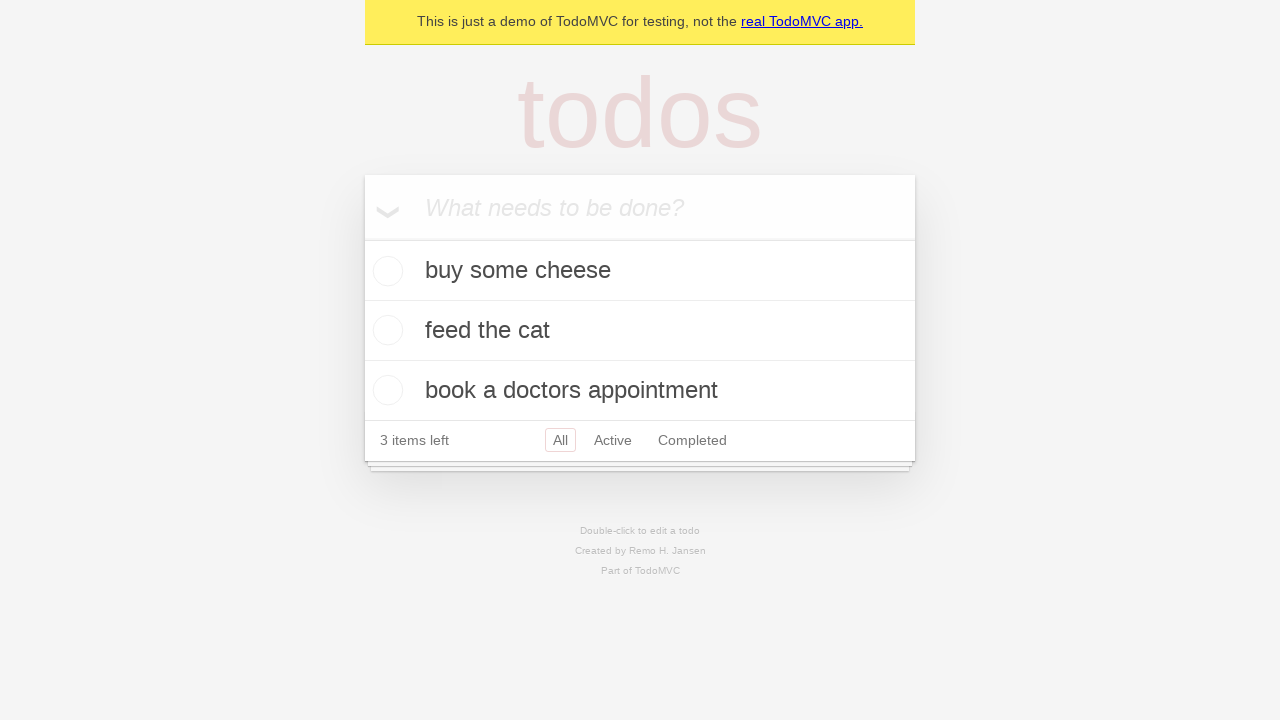

Clicked 'Mark all as complete' checkbox to mark all todos as completed at (362, 238) on internal:label="Mark all as complete"i
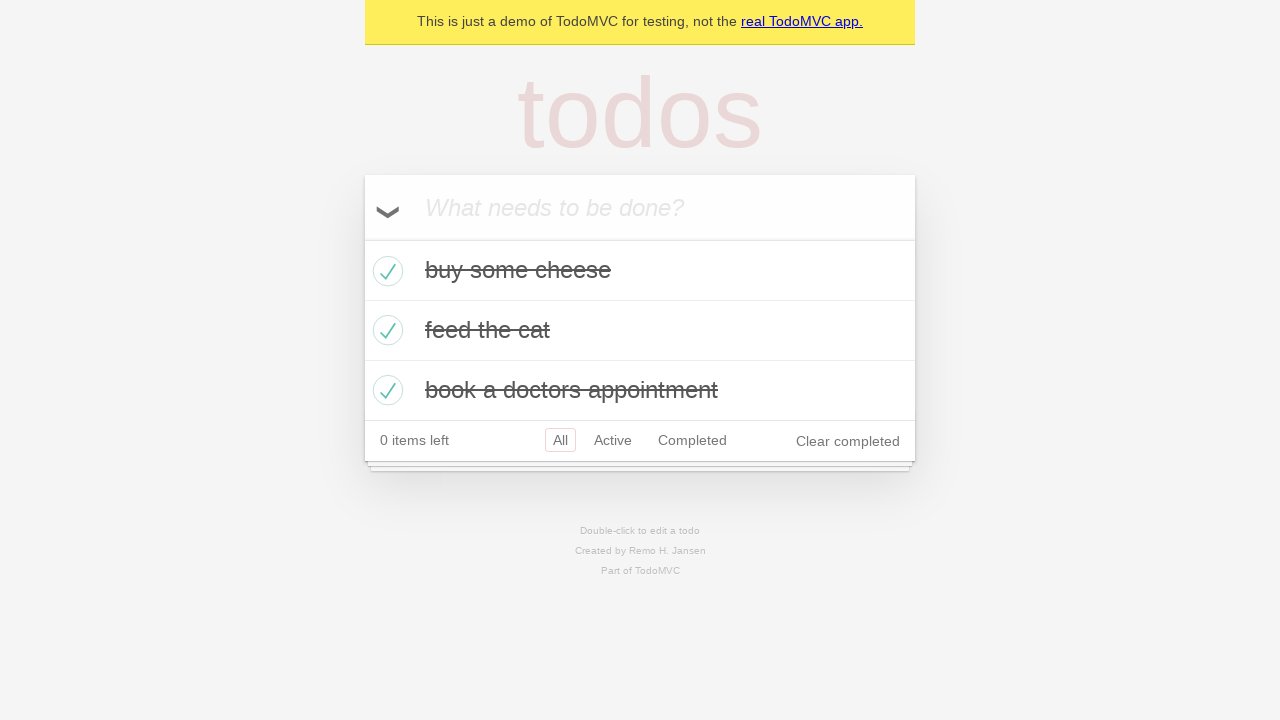

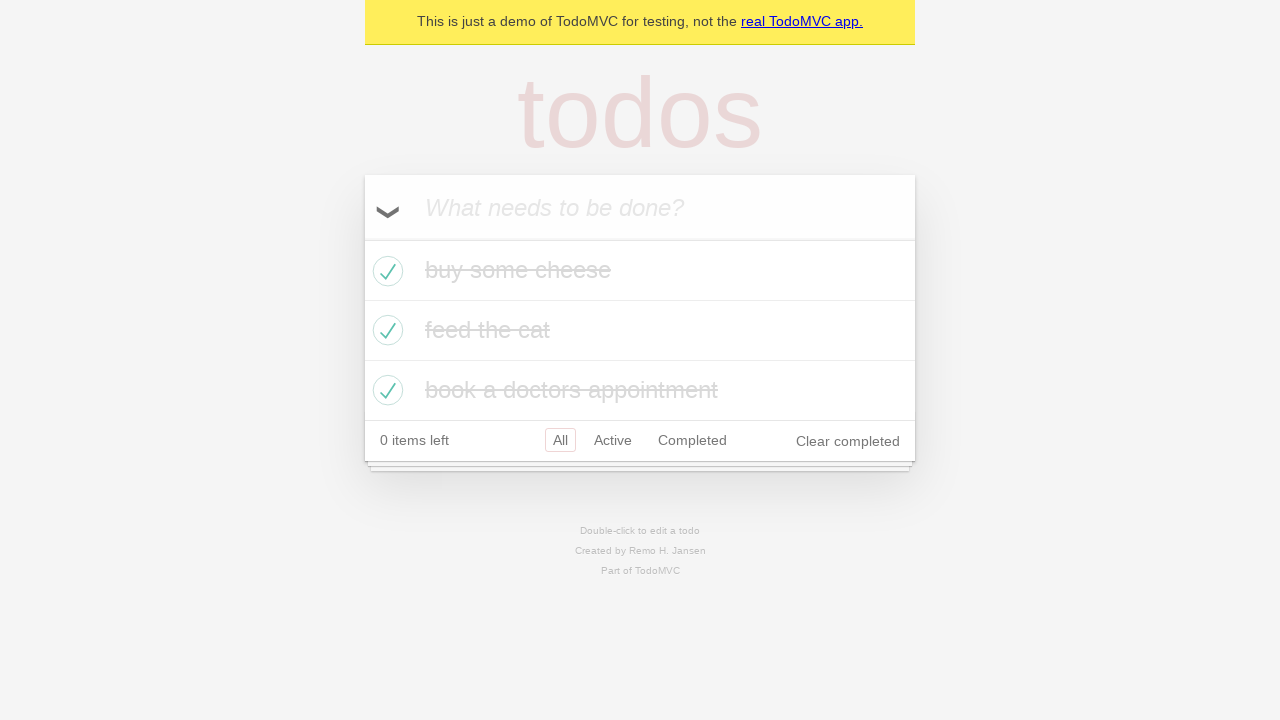